Tests interaction with a dynamic select dropdown menu by clicking on the dropdown indicator to open it and then checking if the first option is selected

Starting URL: https://demoqa.com/select-menu

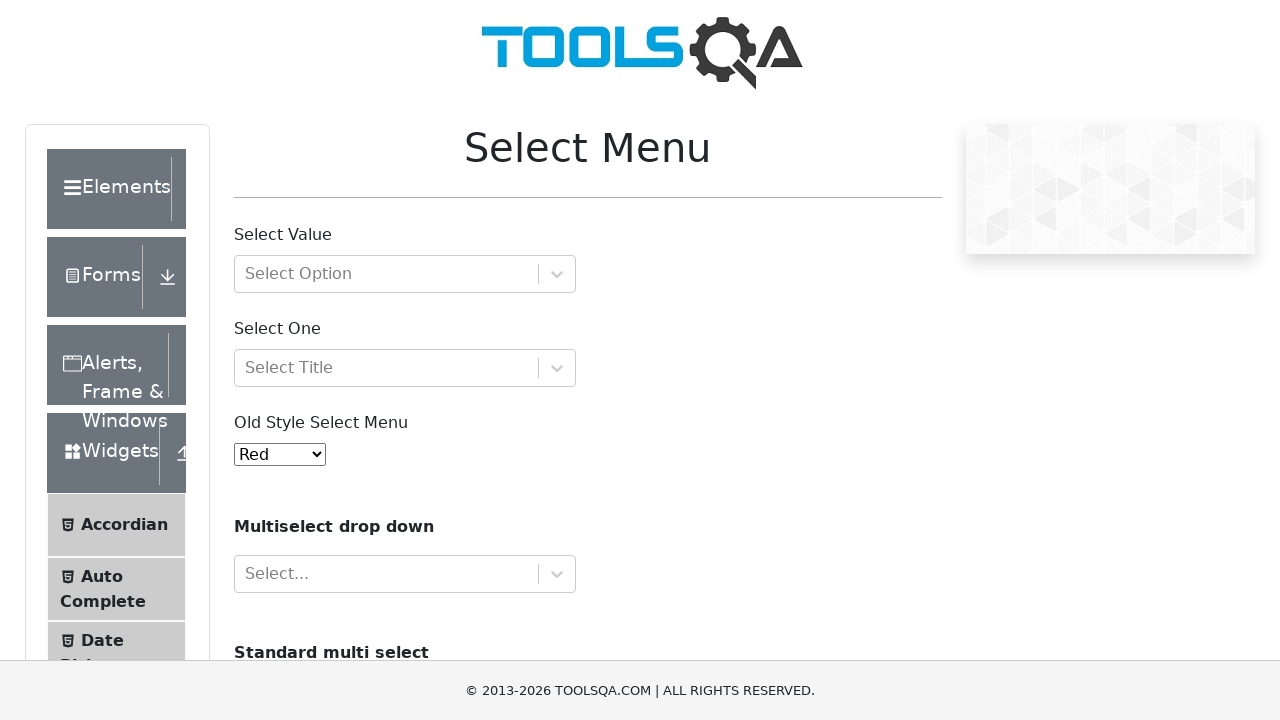

Clicked on the dropdown indicator to open the select menu at (557, 274) on xpath=//div[@id='withOptGroup']//div[contains(@class,'indicatorContainer')]
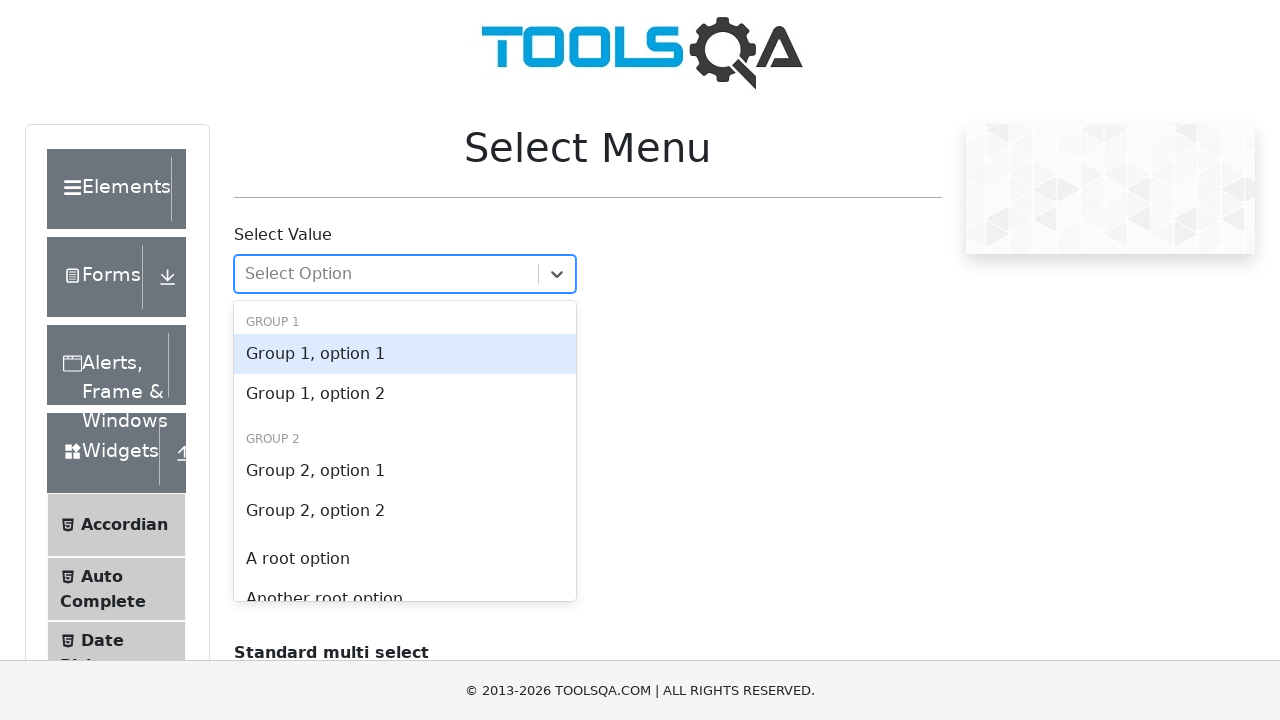

Waited for dropdown options to appear
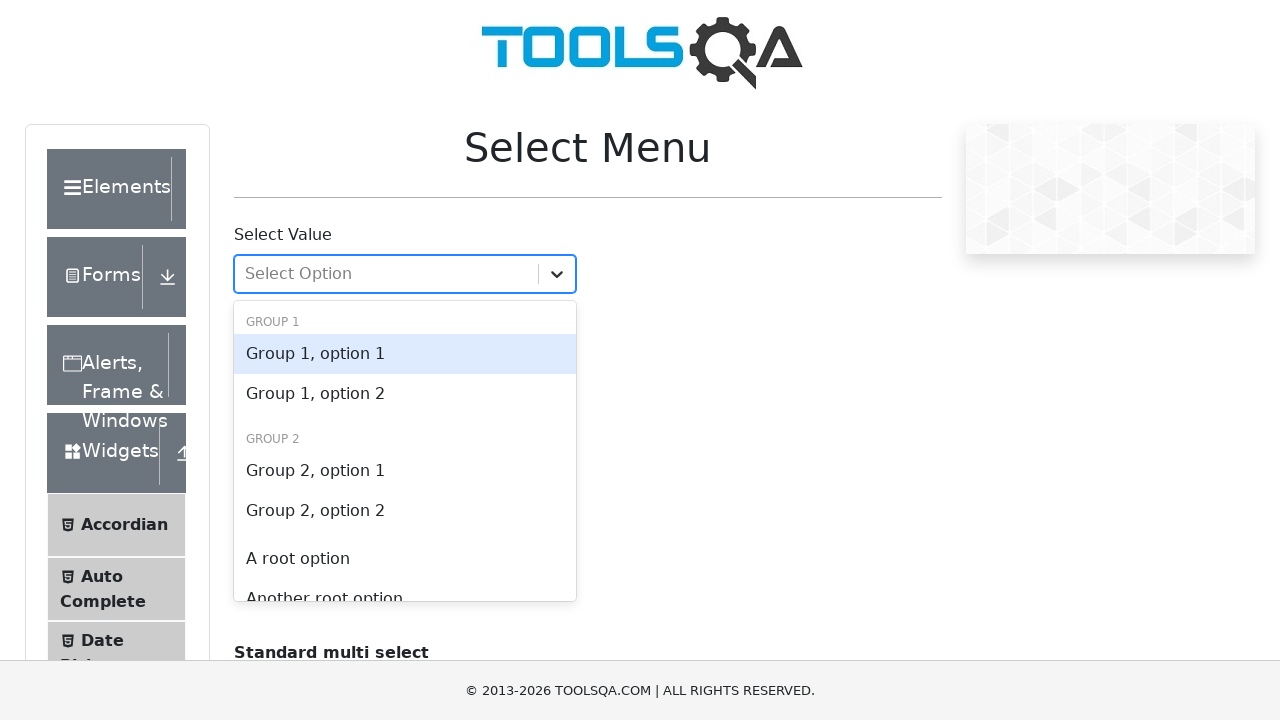

Checked if the first option element is visible
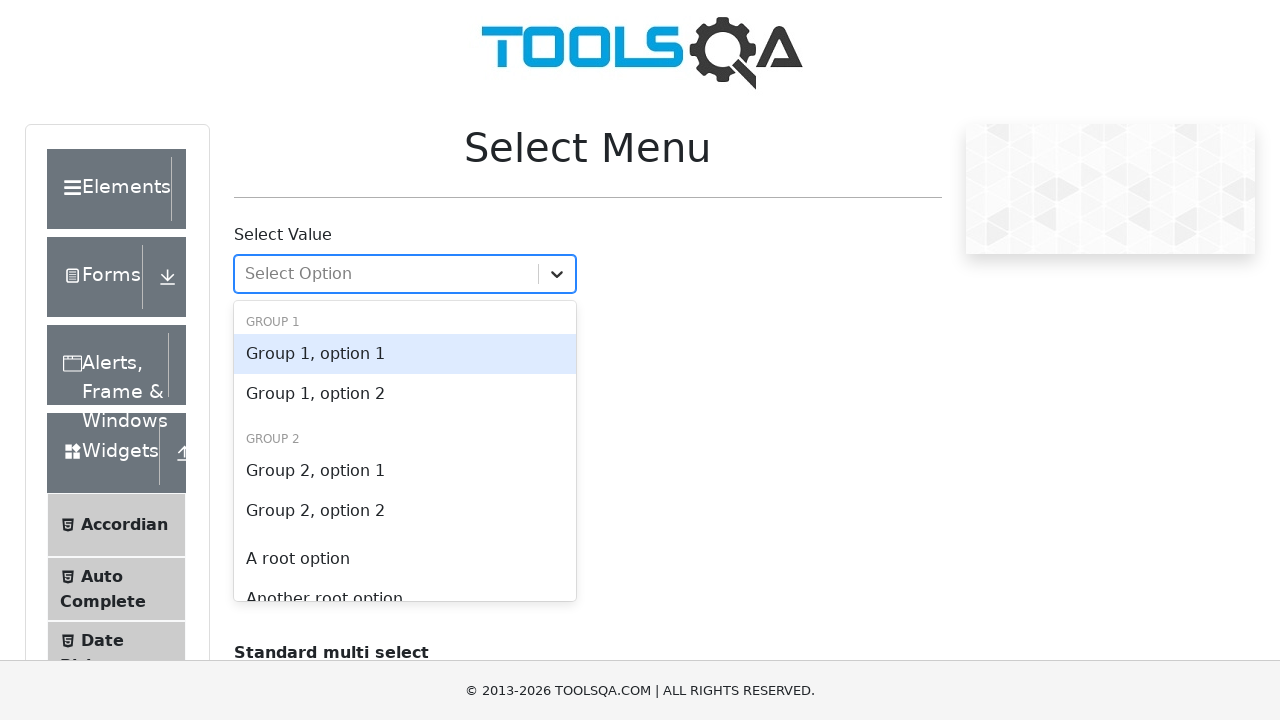

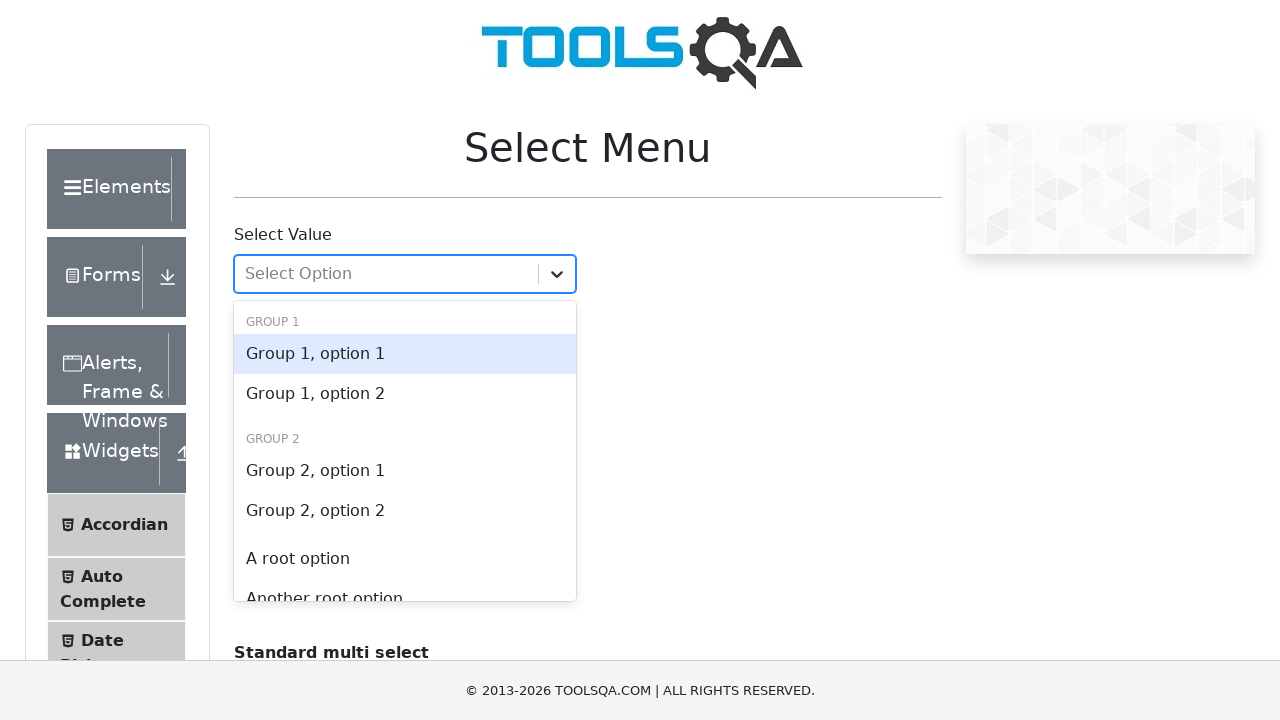